Tests dropdown menu functionality by selecting options using different methods: by visible text, by value, and by index

Starting URL: https://www.globalsqa.com/demo-site/select-dropdown-menu/

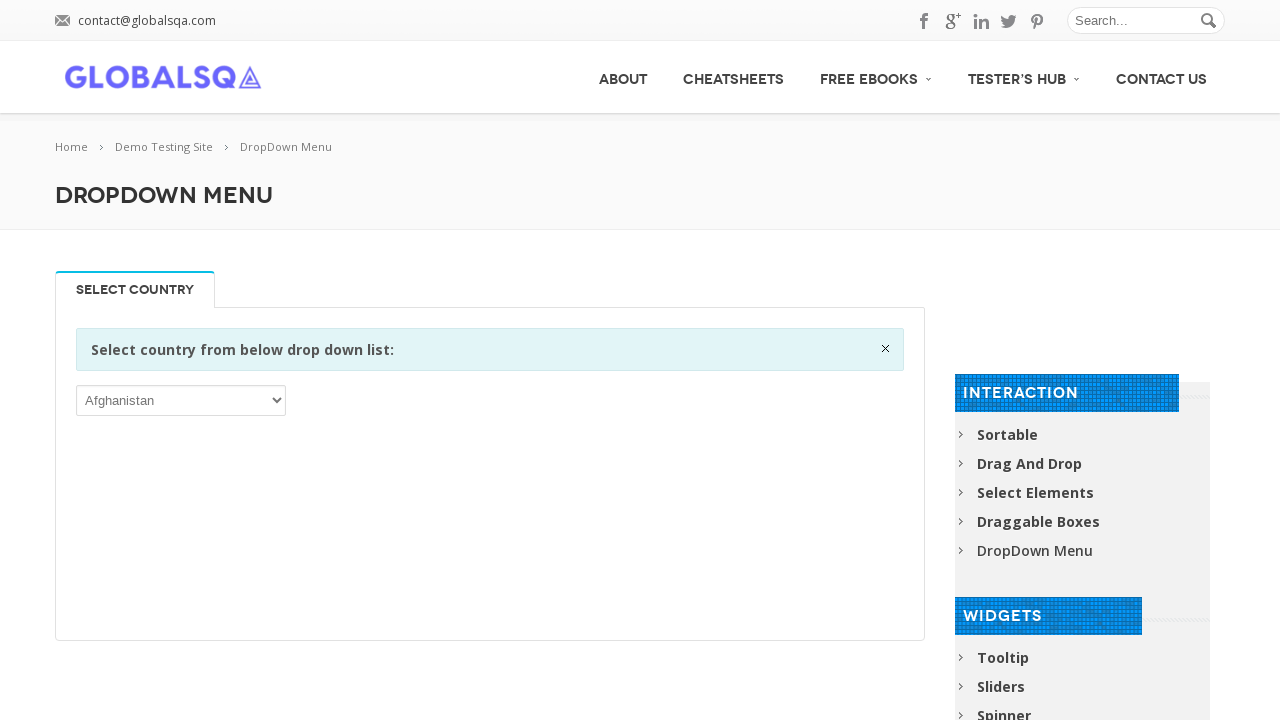

Waited for dropdown menu to be visible
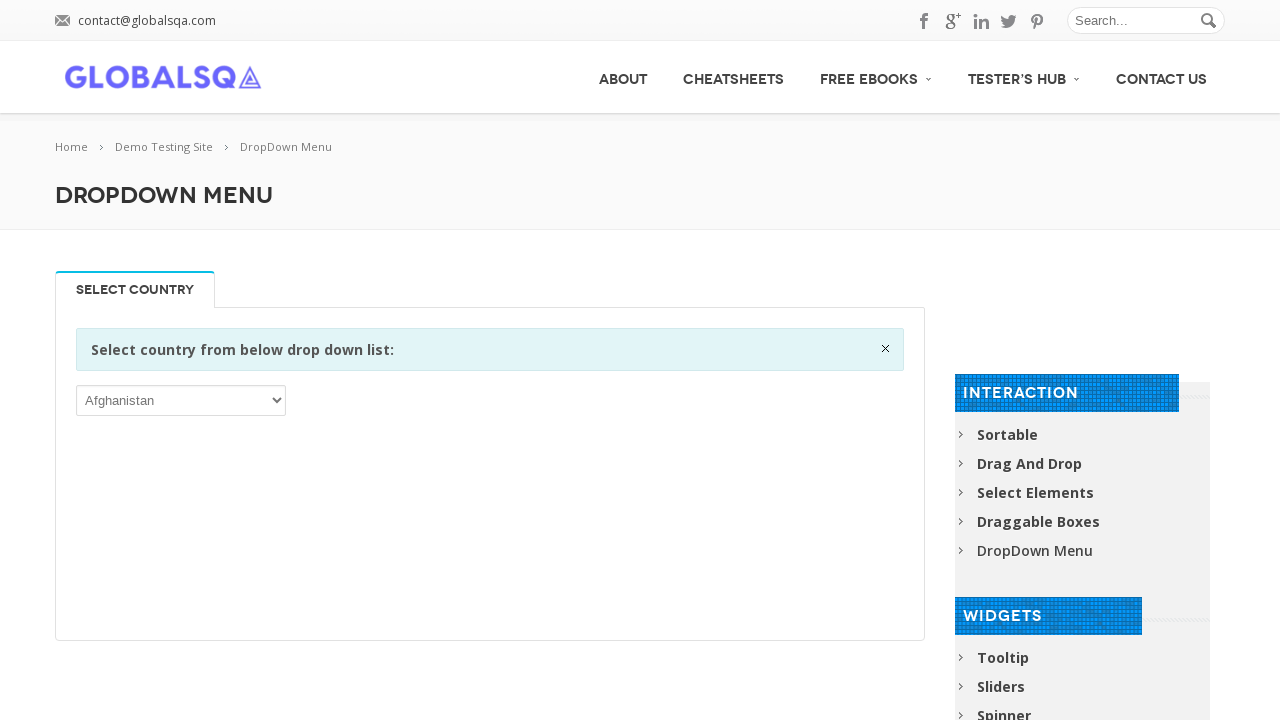

Selected 'Algeria' from dropdown by visible text on select
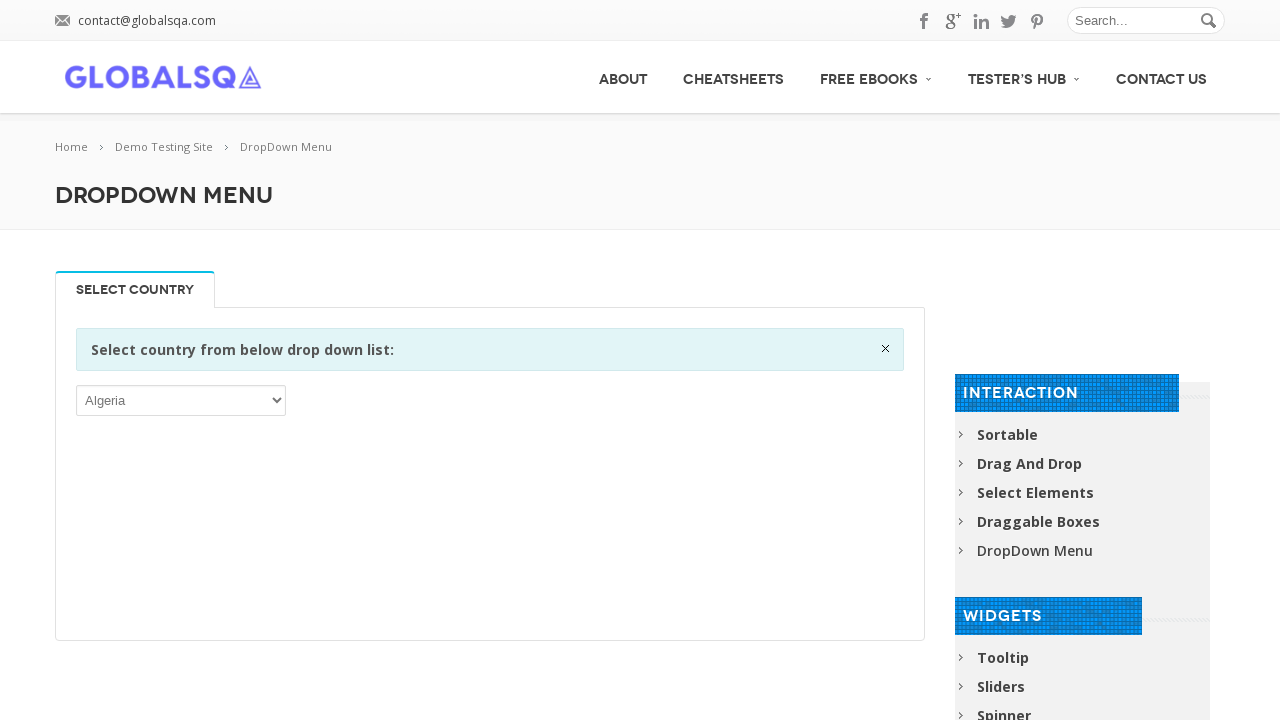

Selected Antarctica from dropdown by value 'ATA' on select
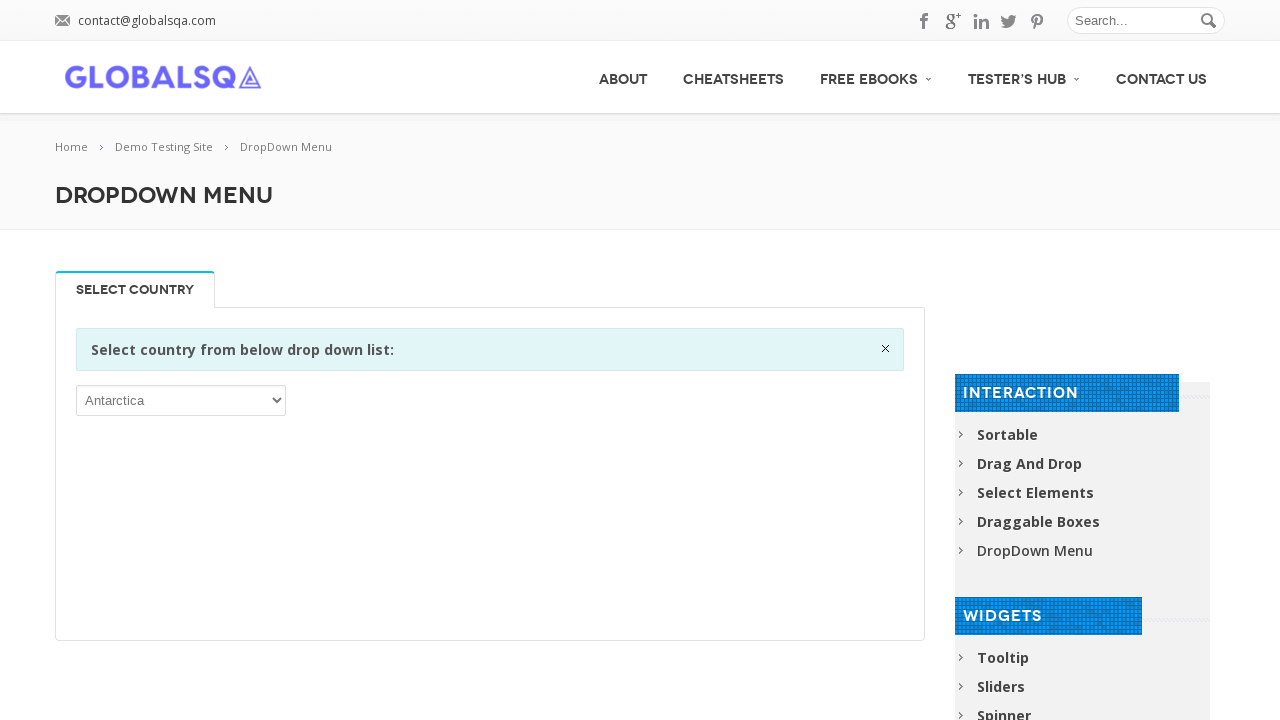

Selected 4th option from dropdown by index on select
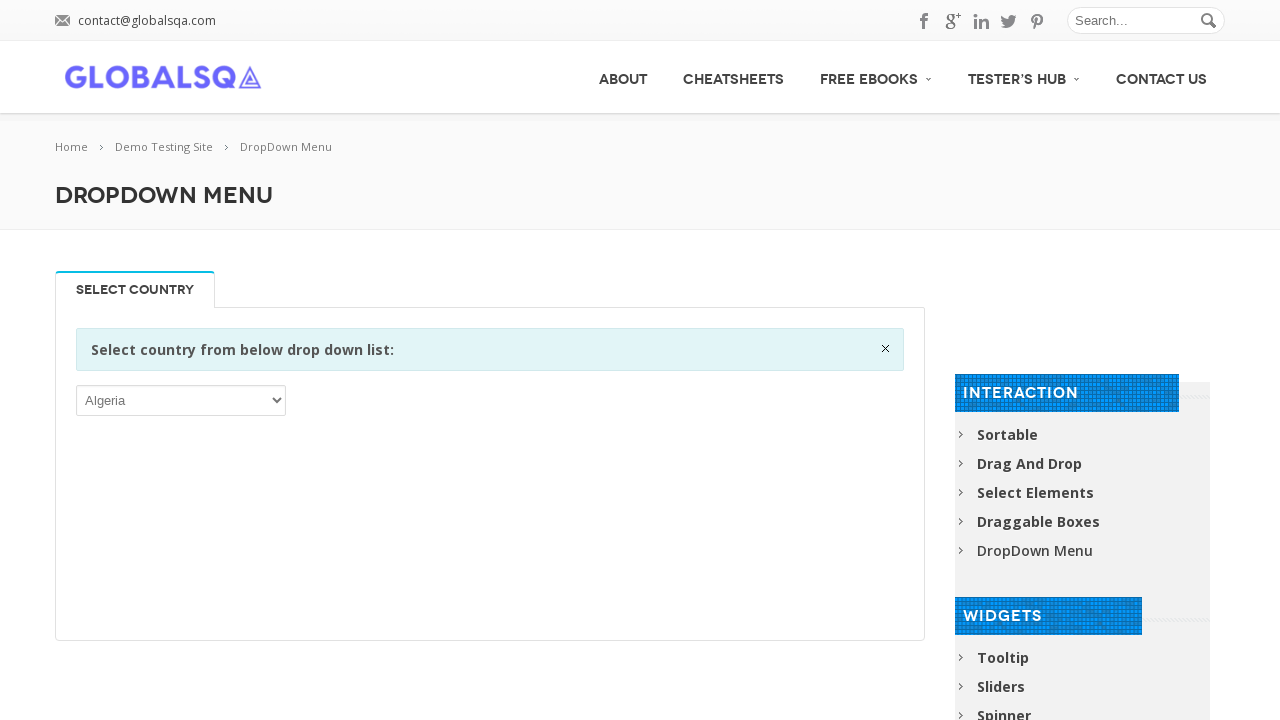

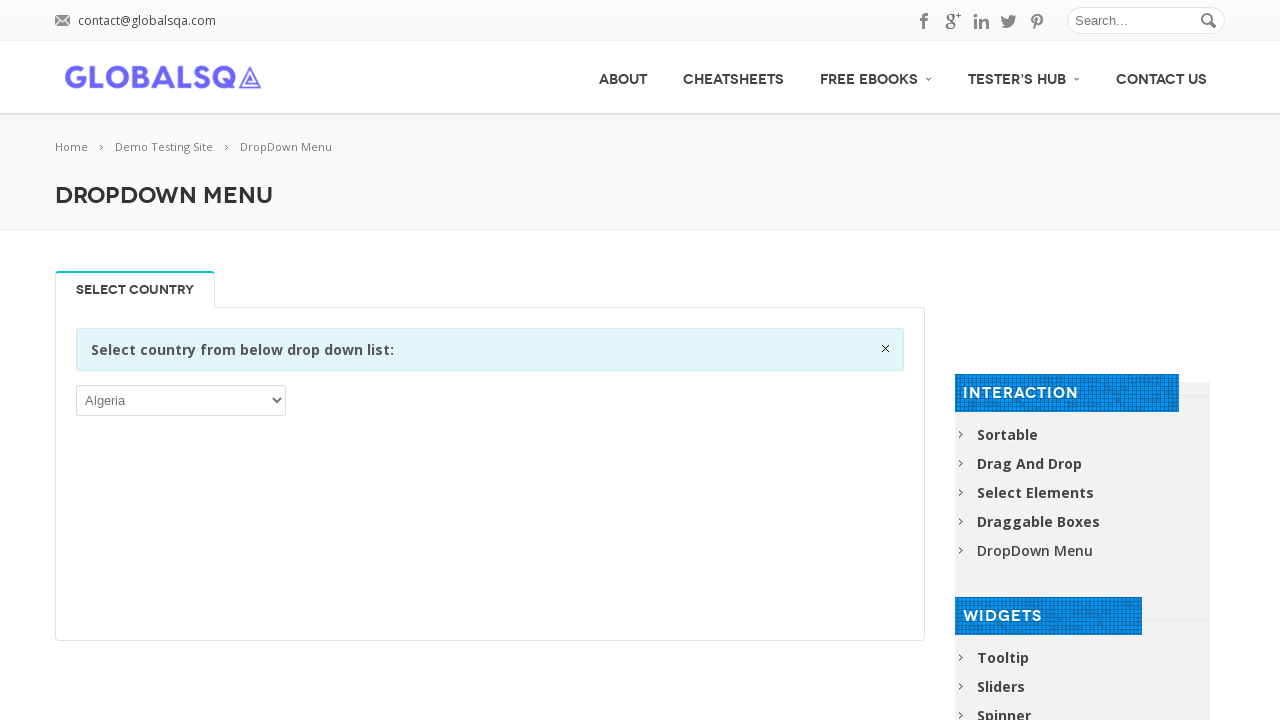